Navigates to a GitHub Pages portfolio site to verify it loads successfully

Starting URL: https://ashik-e-rabbani.github.io

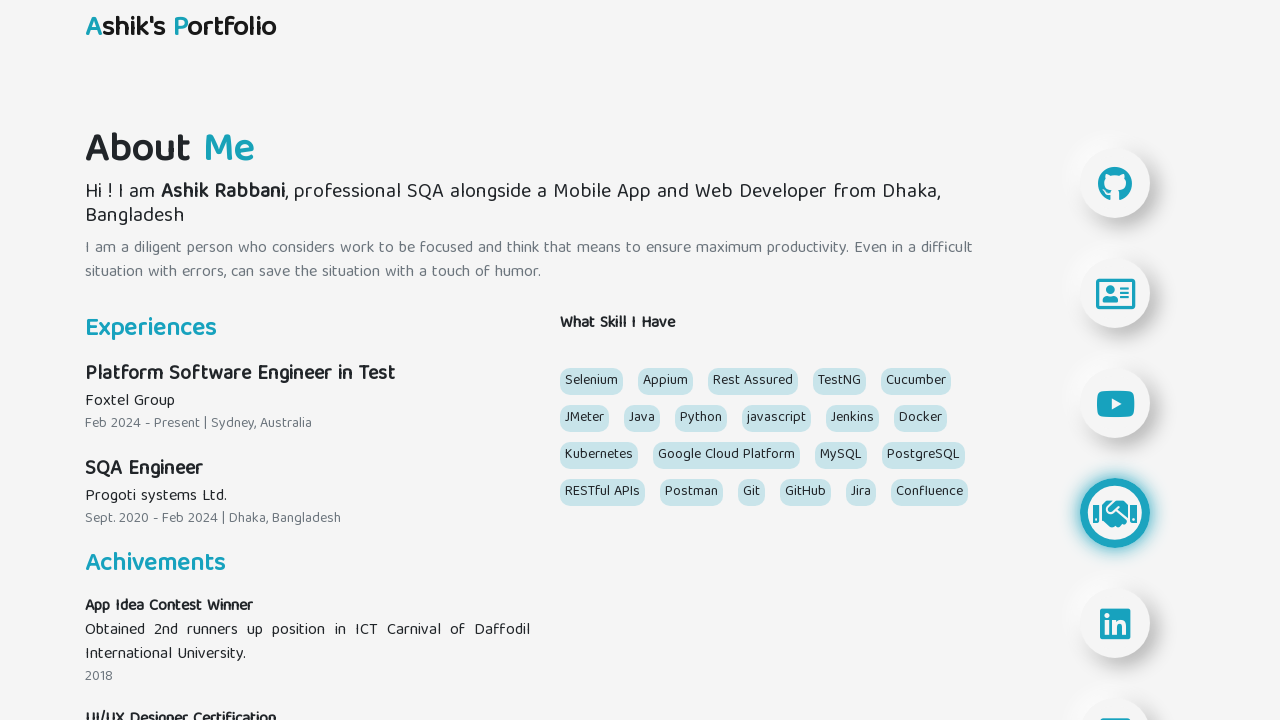

Waited for page to reach networkidle state - GitHub Pages portfolio site loaded successfully
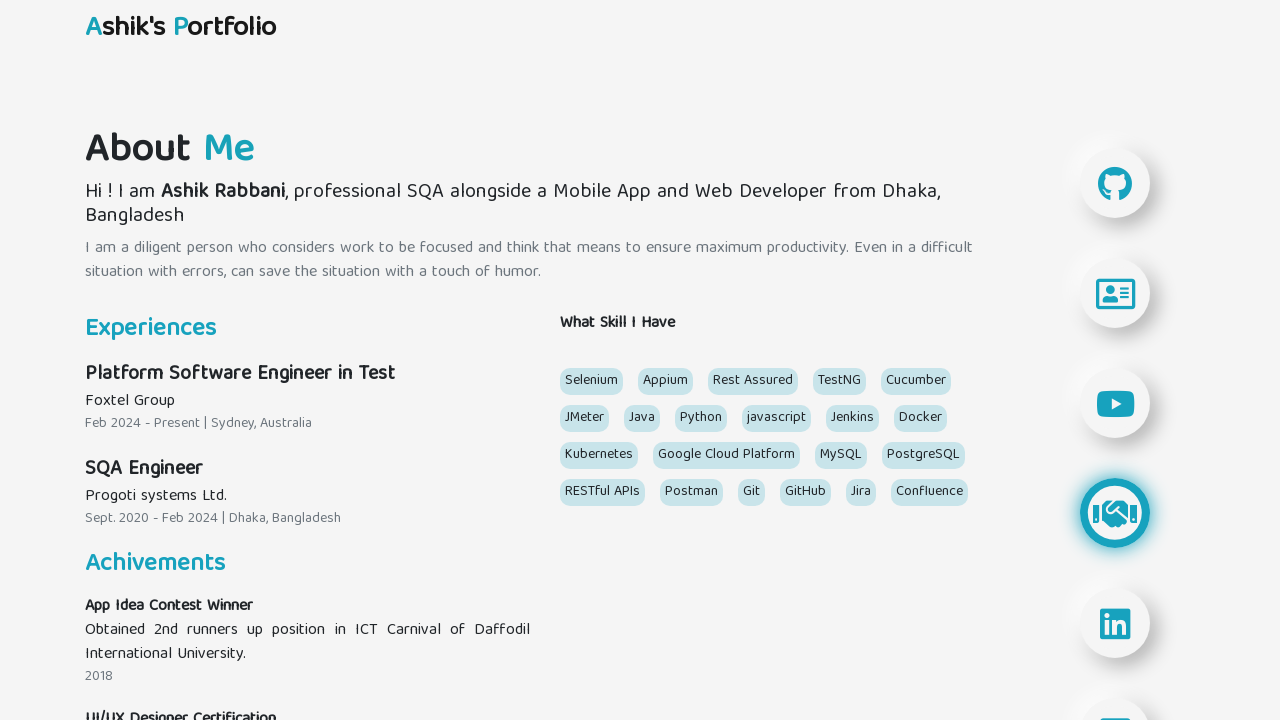

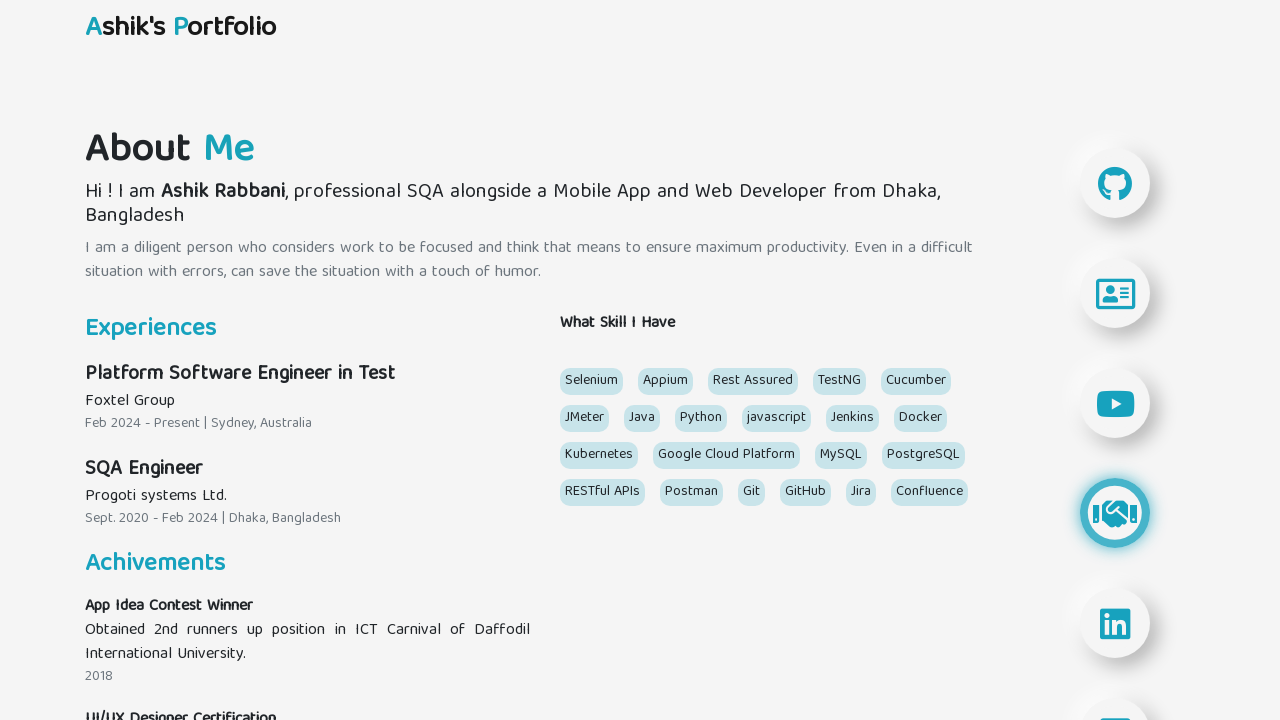